Tests the IRS homepage navigation by clicking on the main menu links (File, Pay, Refunds) and verifying they work correctly by checking page content.

Starting URL: https://www.irs.gov

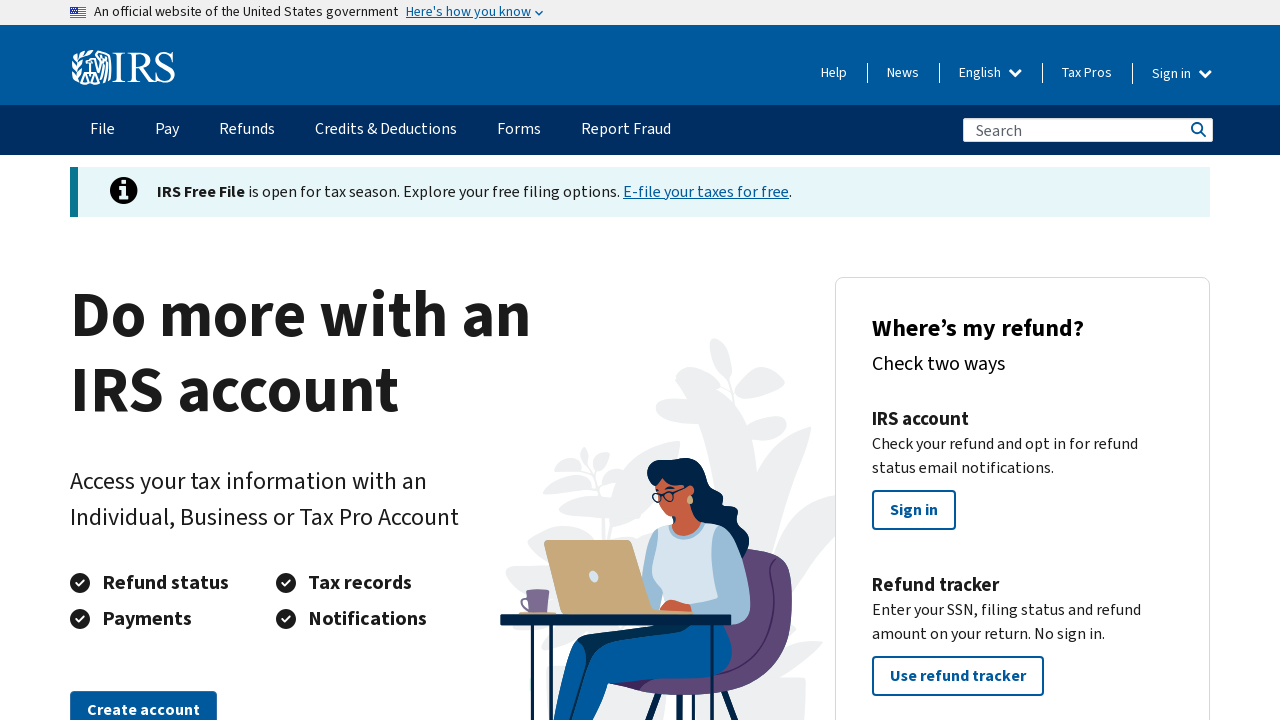

Clicked on the 'File' menu link at (102, 130) on xpath=//*[@id='accessible-megamenu-nav-item-0']
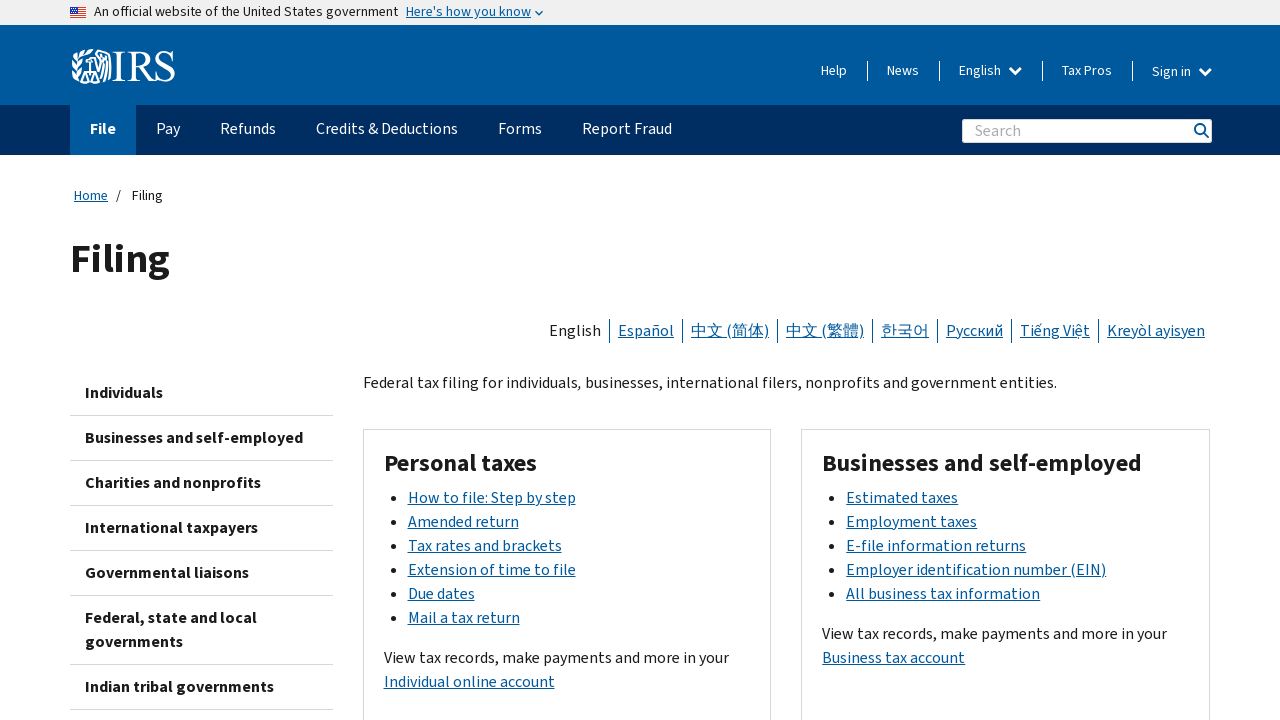

File menu page content loaded
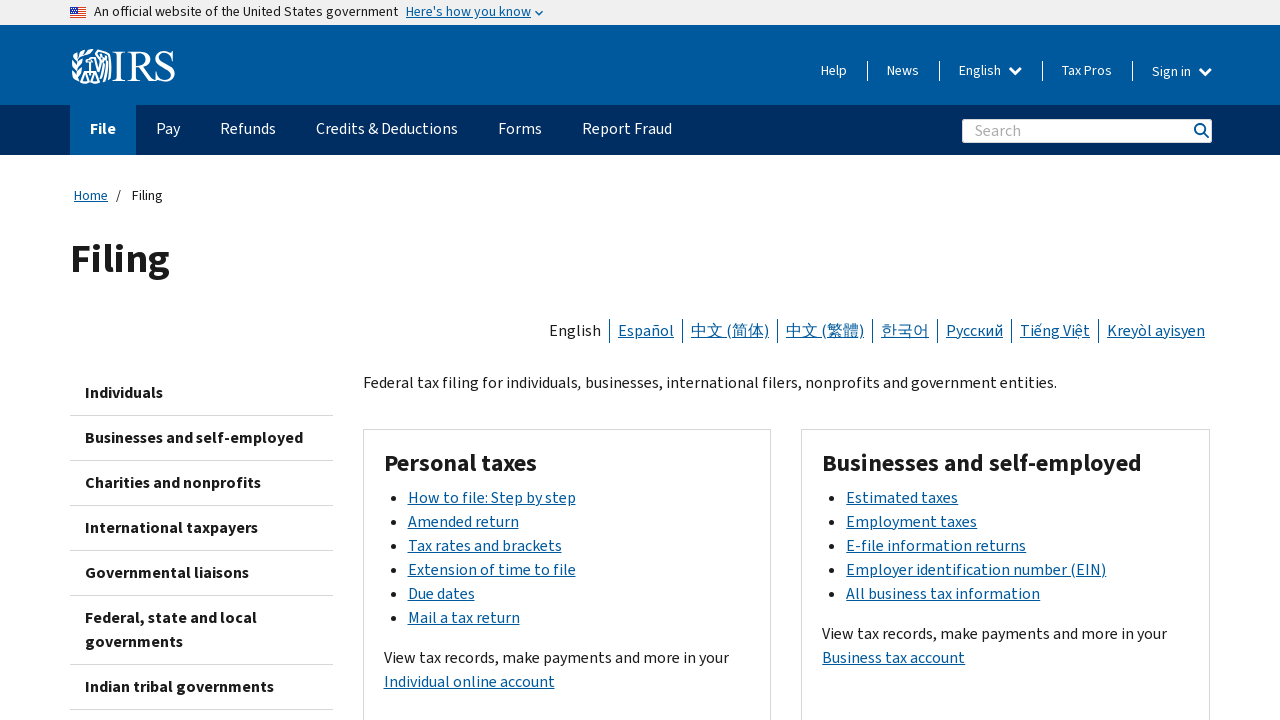

Clicked on the 'Pay' menu link at (168, 130) on xpath=//*[@id='accessible-megamenu-nav-item-1']
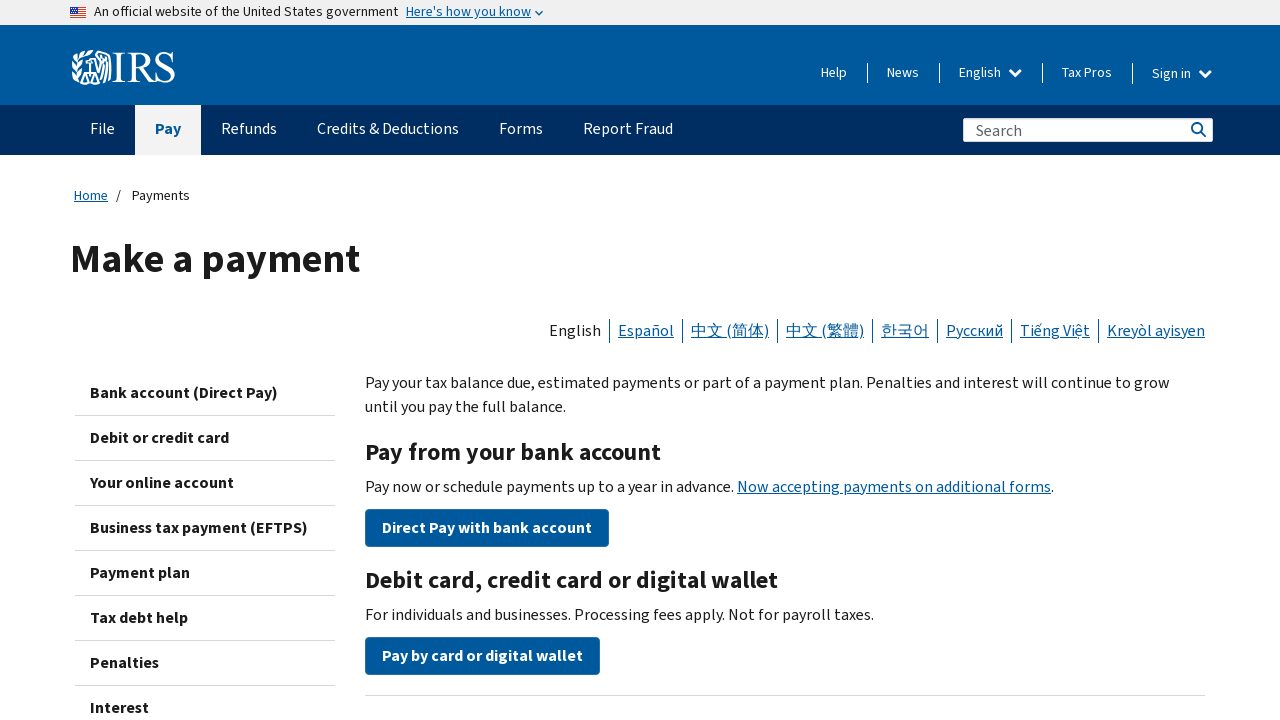

Pay menu page content loaded
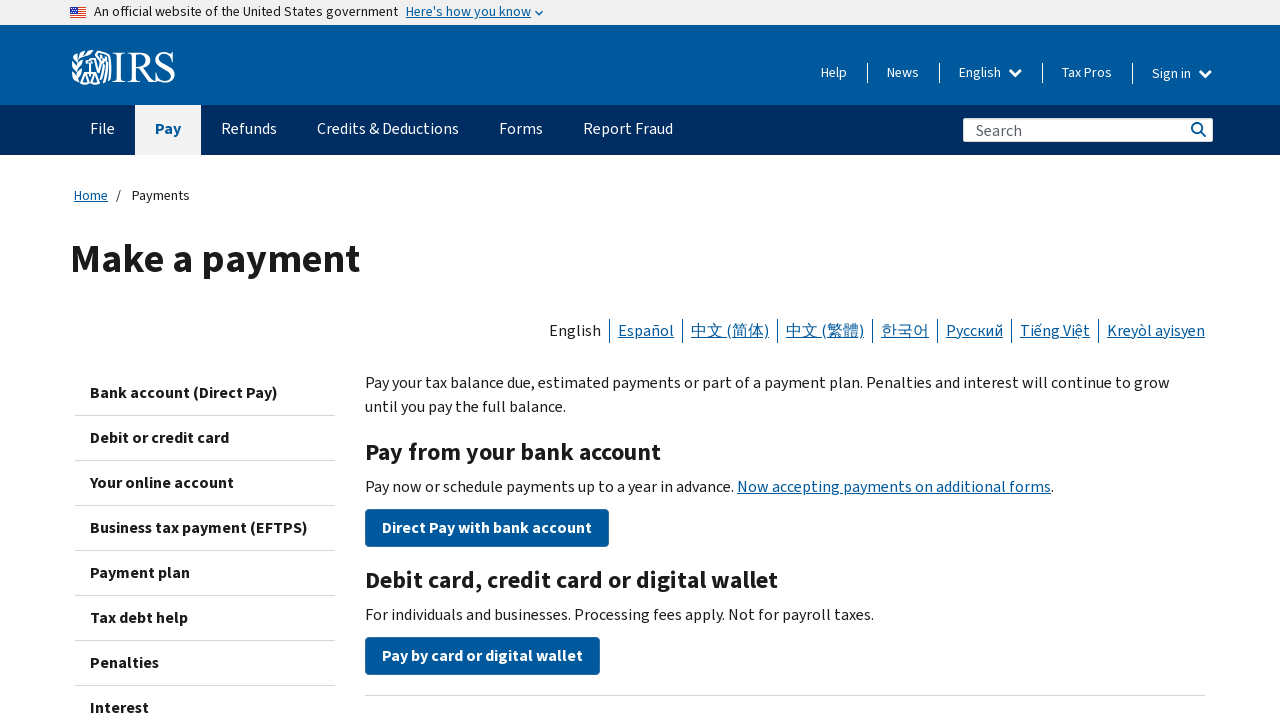

Clicked on the 'Refunds' menu link at (249, 130) on xpath=//*[@id='accessible-megamenu-nav-item-2']
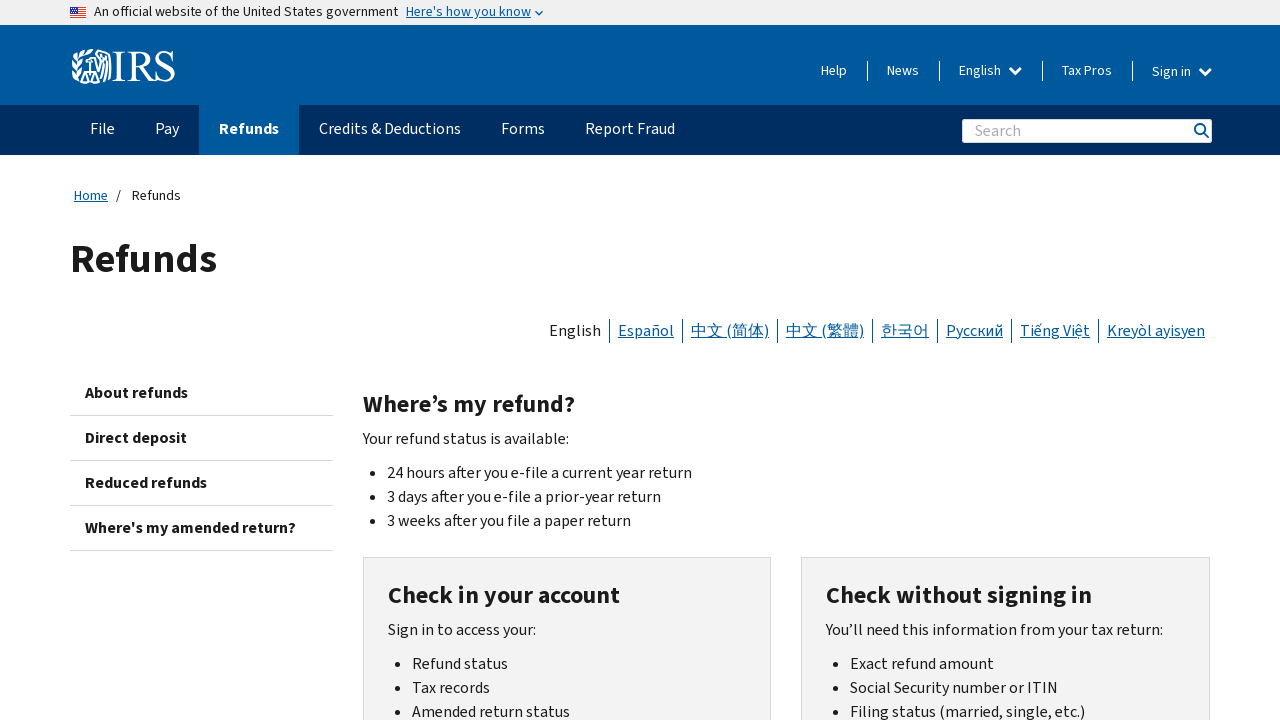

Refunds menu page content loaded
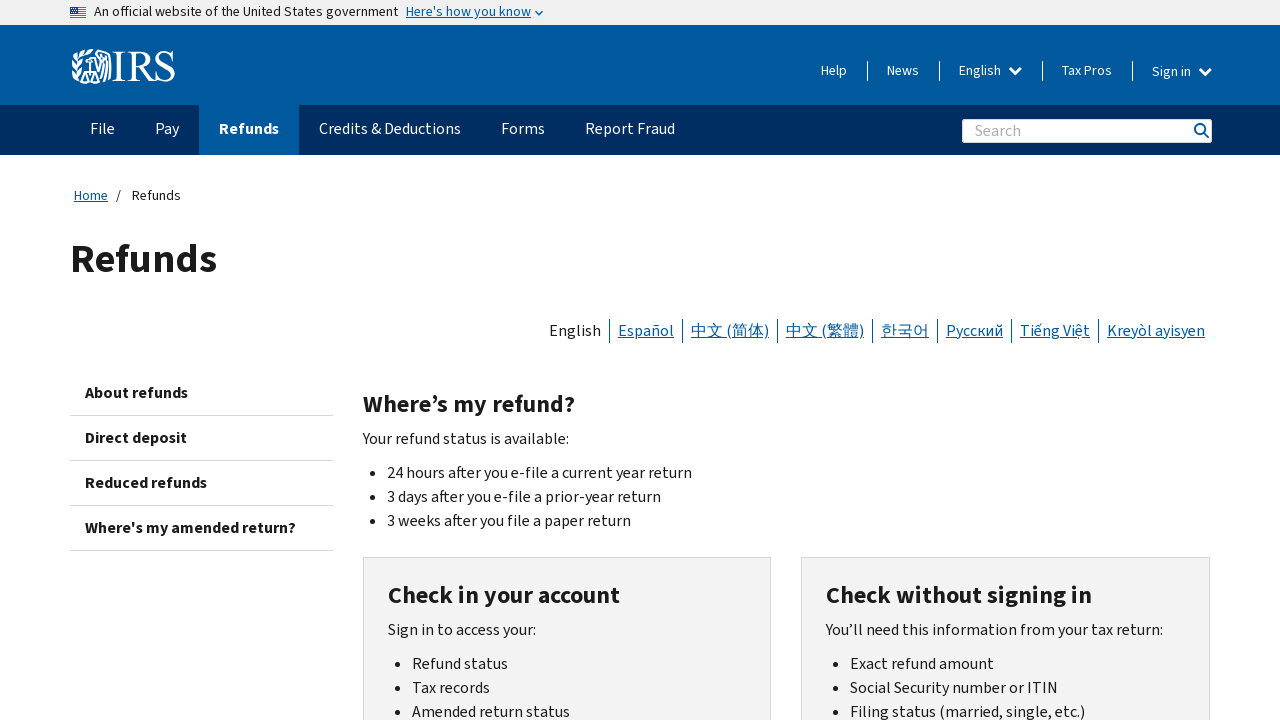

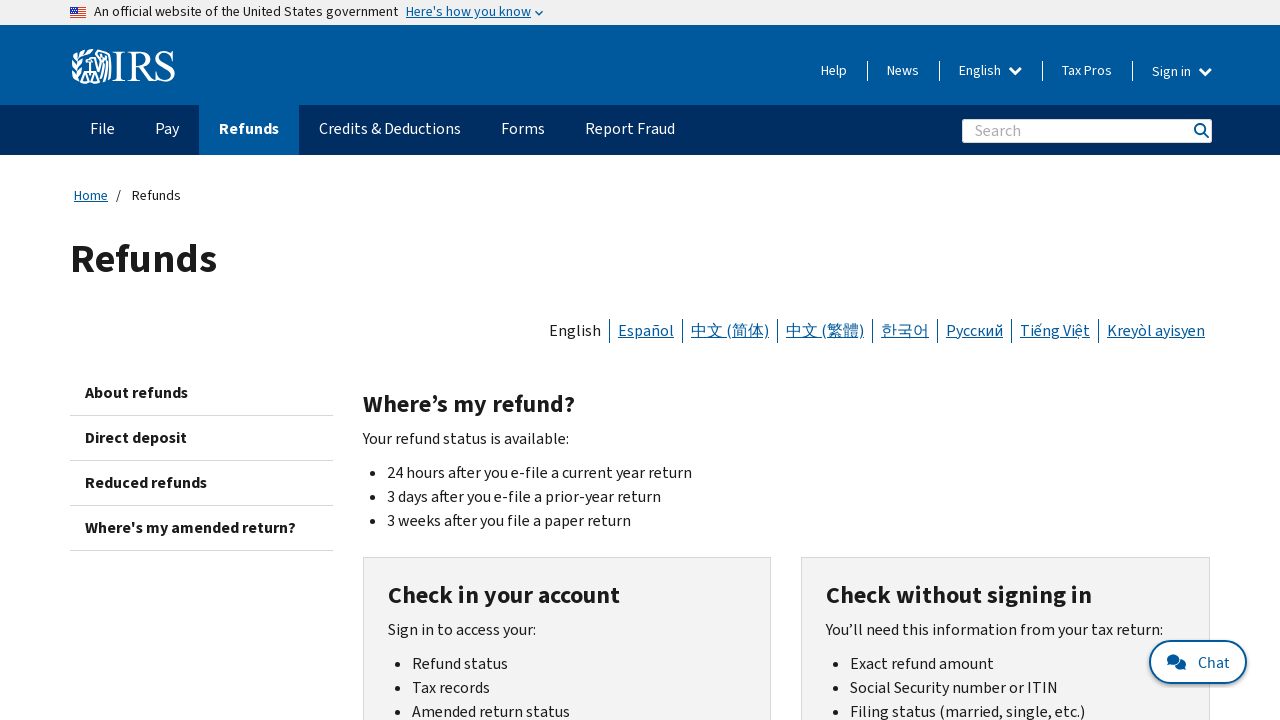